Tests browser tab handling by clicking "New Tab" button, switching to the new tab, verifying the sample heading text, closing the new tab, and switching back to the original tab.

Starting URL: https://demoqa.com/browser-windows

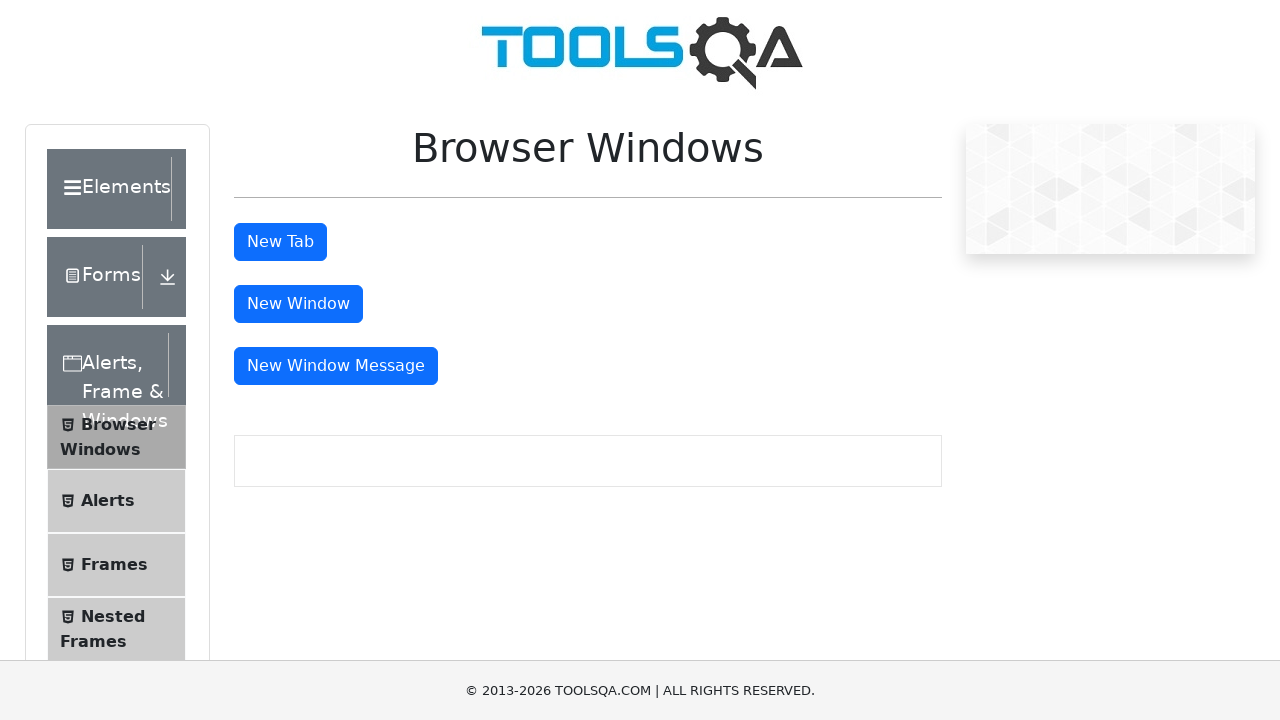

Clicked 'New Tab' button at (280, 242) on #tabButton
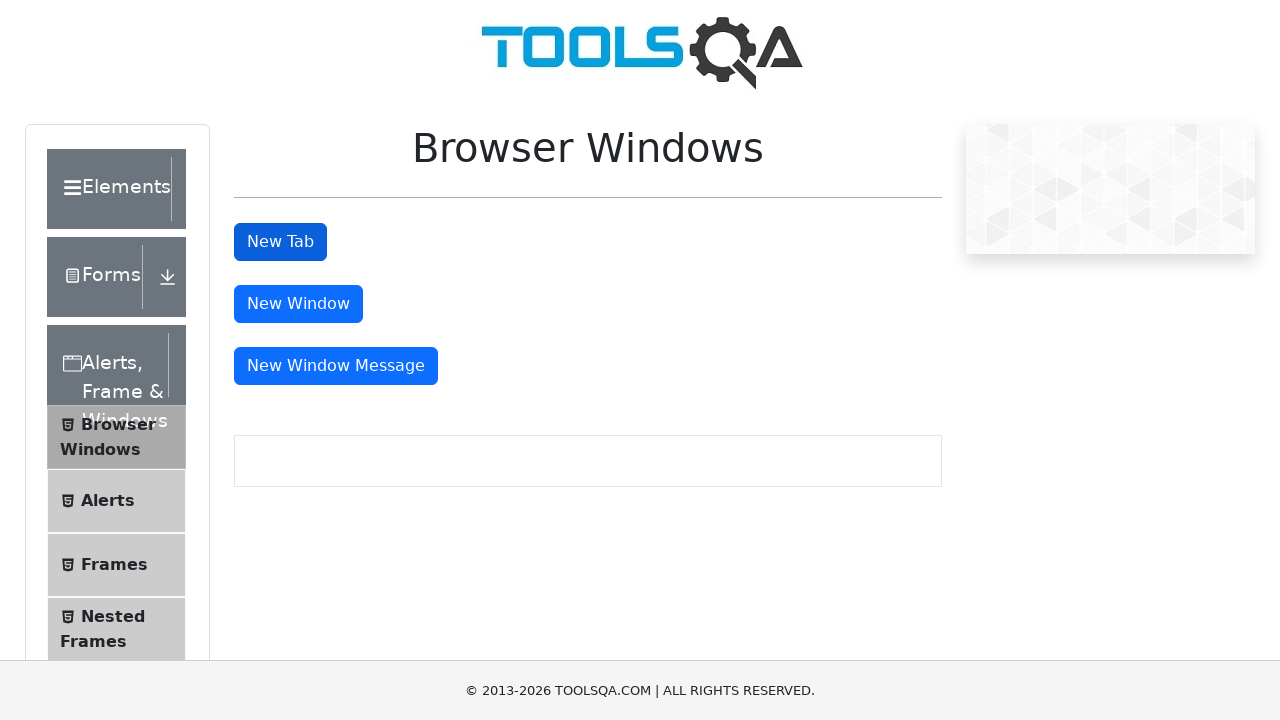

Waited for new tab to open
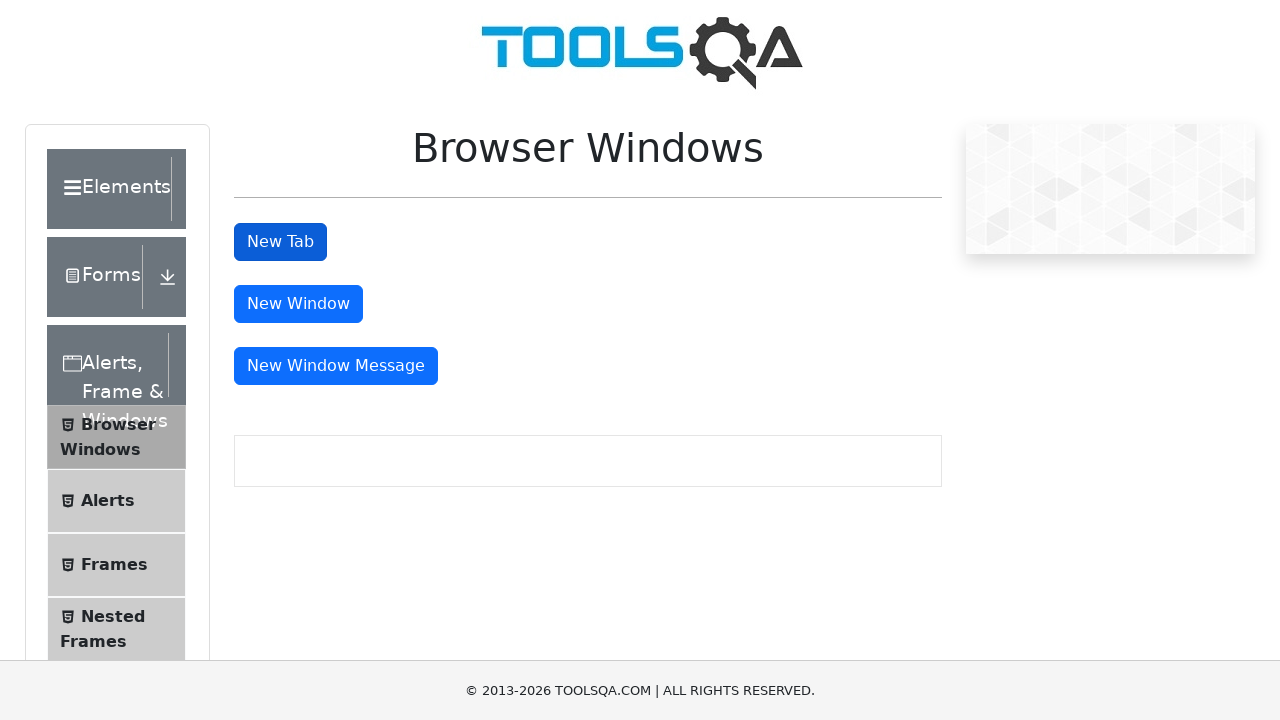

Retrieved all open pages/tabs
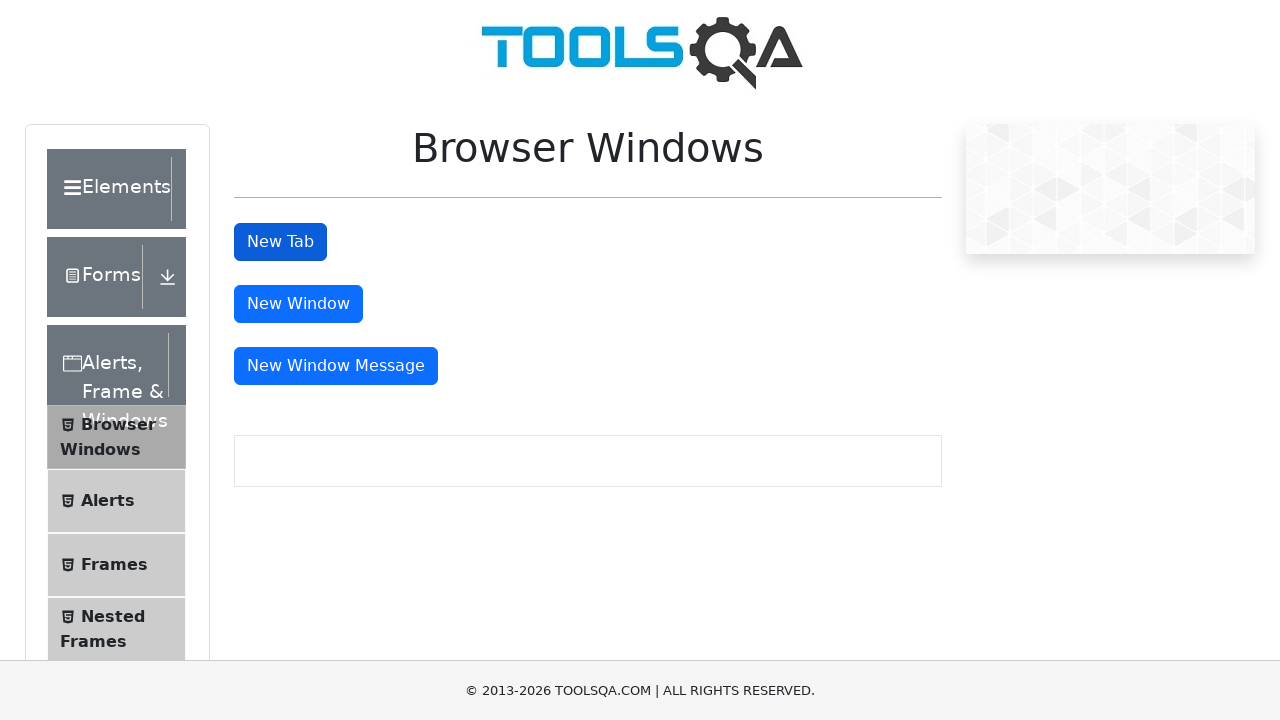

Switched to the new tab
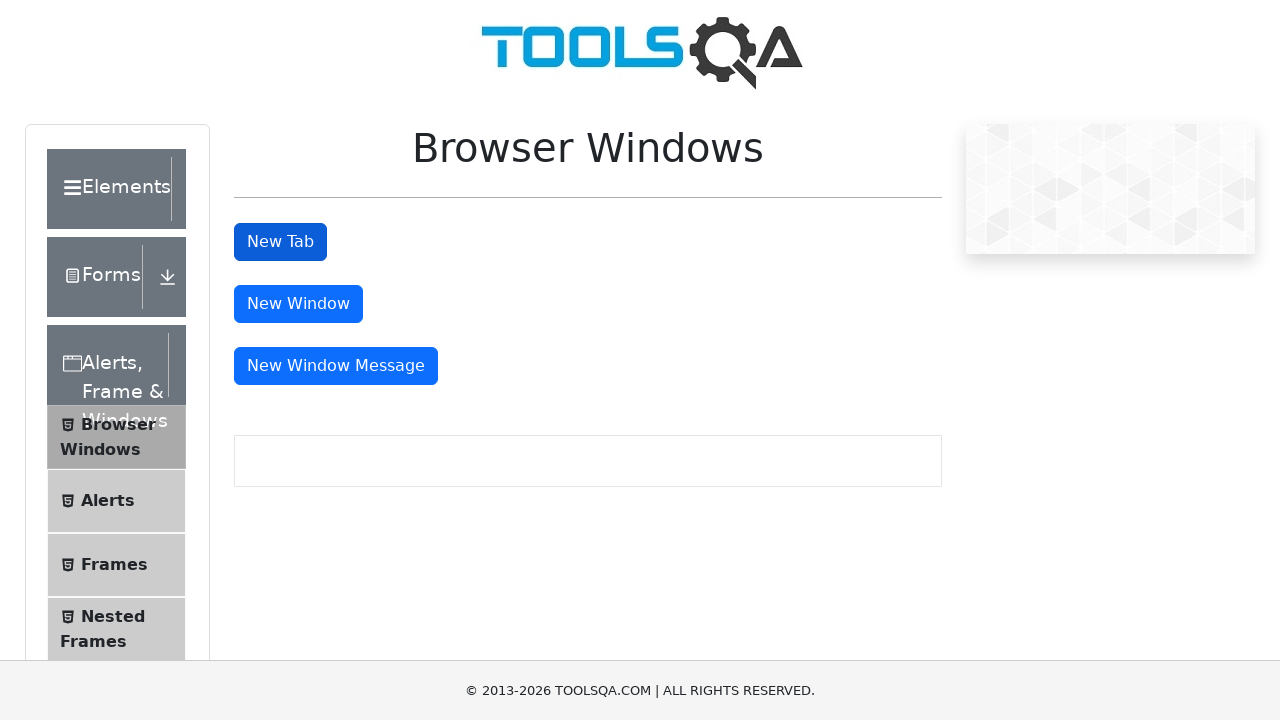

Waited for sample heading to load on new tab
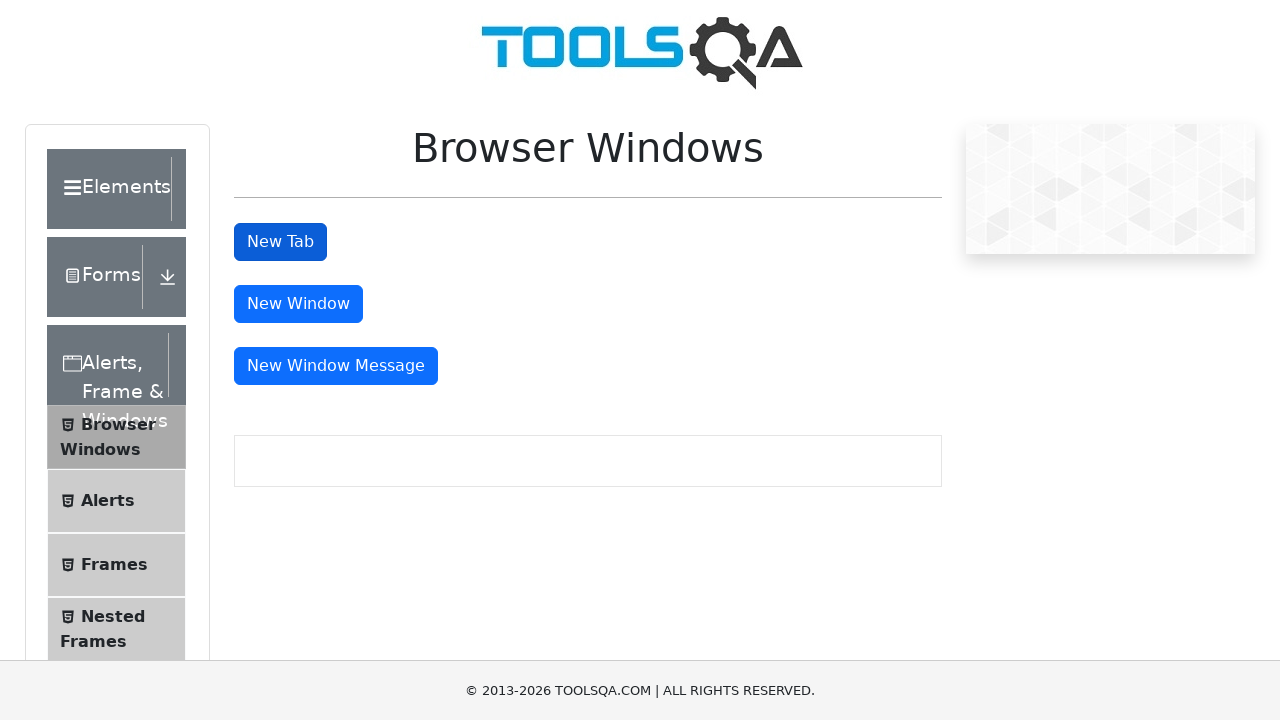

Verified sample heading text is 'This is a sample page'
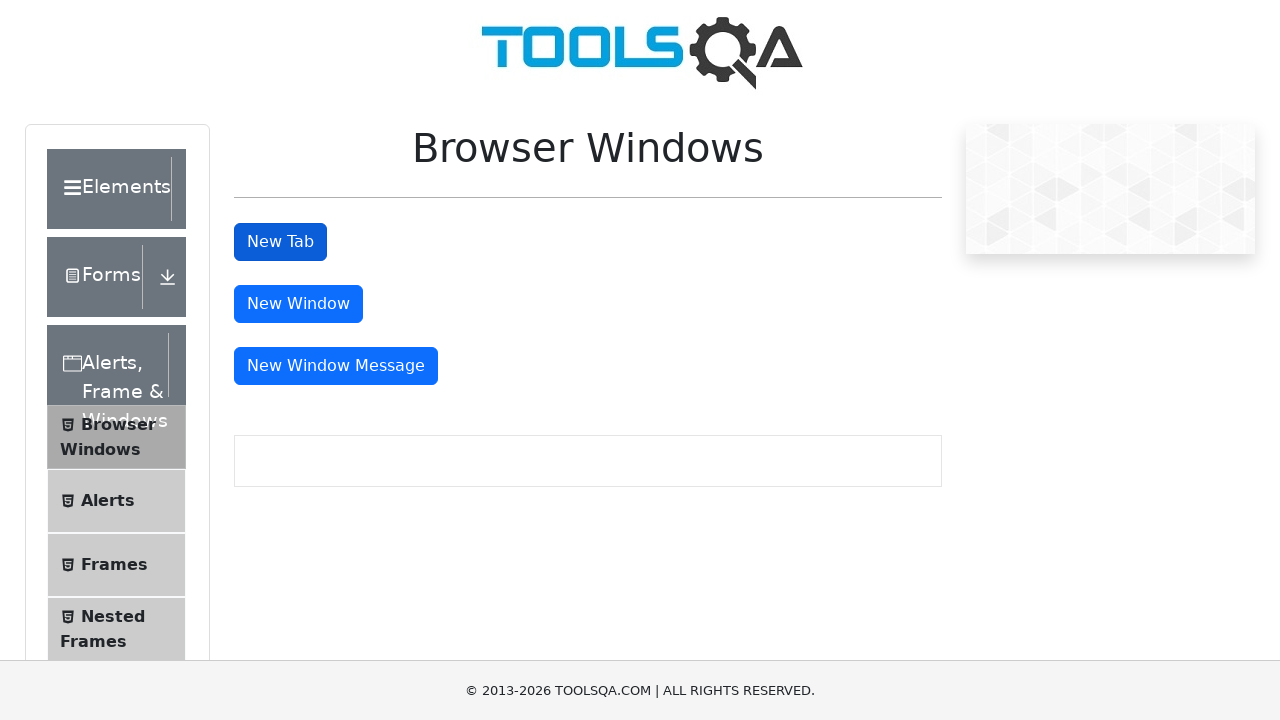

Closed the new tab
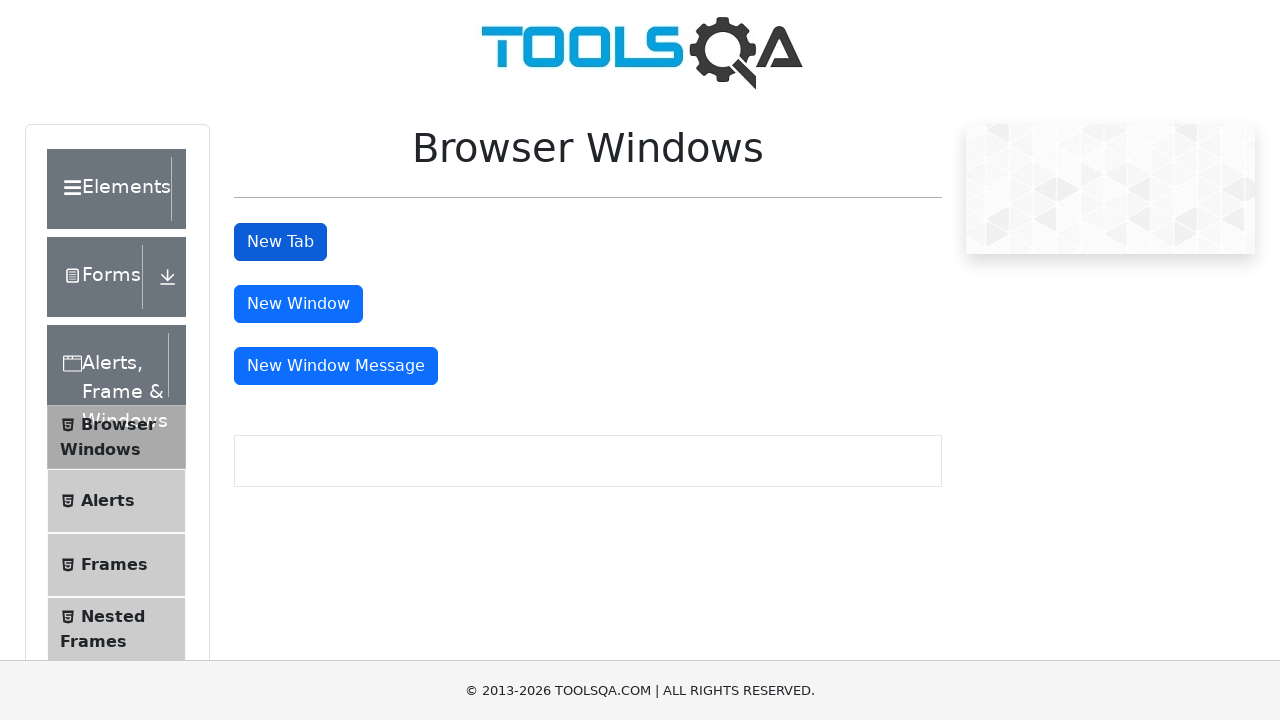

Brought original tab to focus
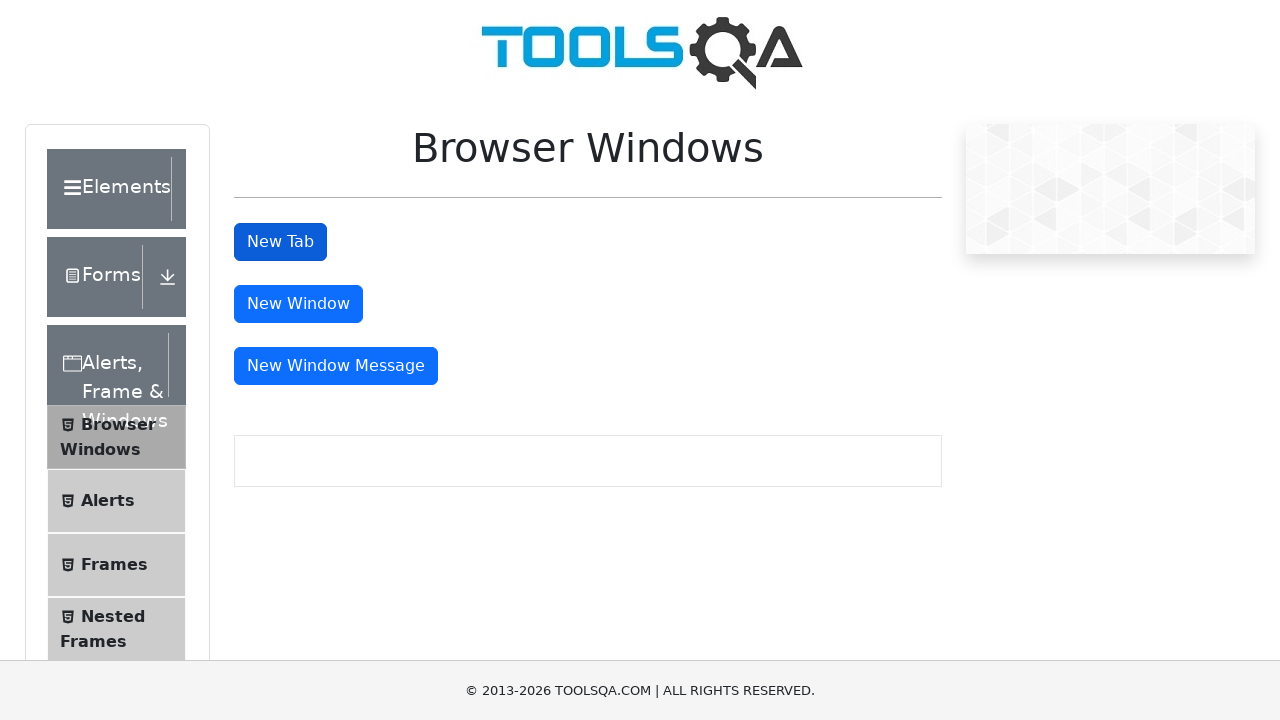

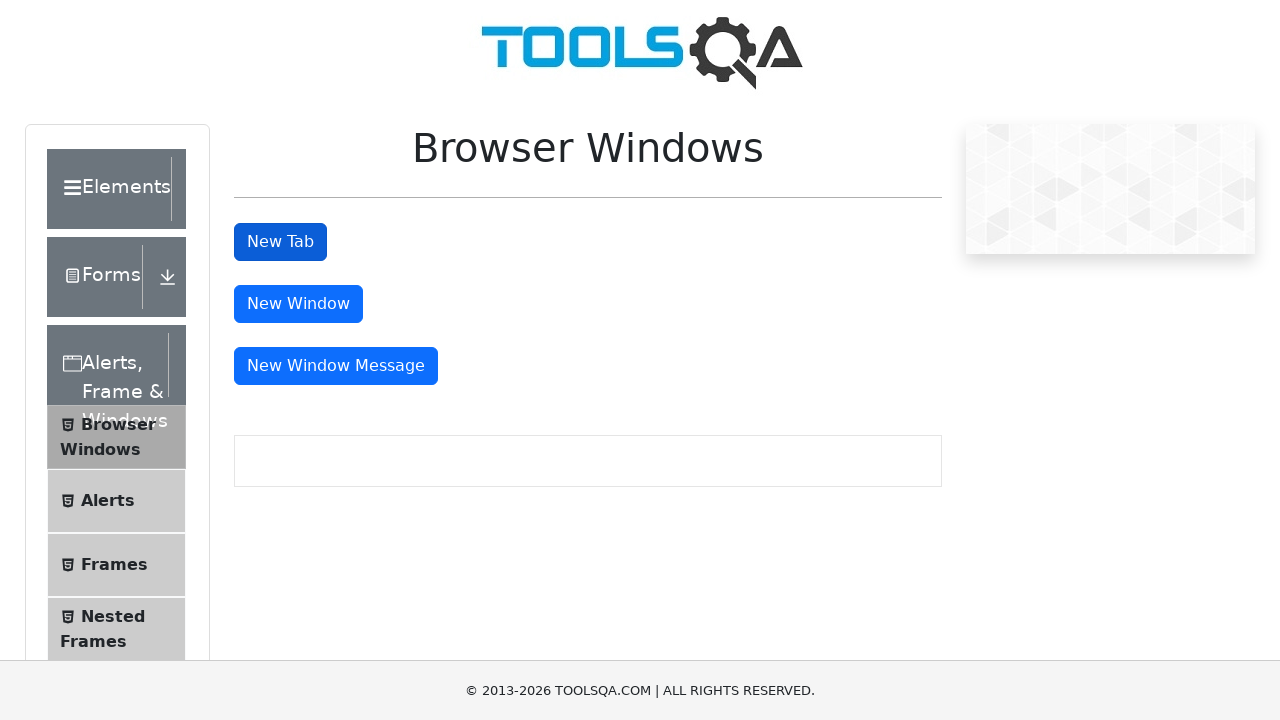